Tests a web form by filling a text field, submitting the form, and verifying the success message

Starting URL: https://www.selenium.dev/selenium/web/web-form.html

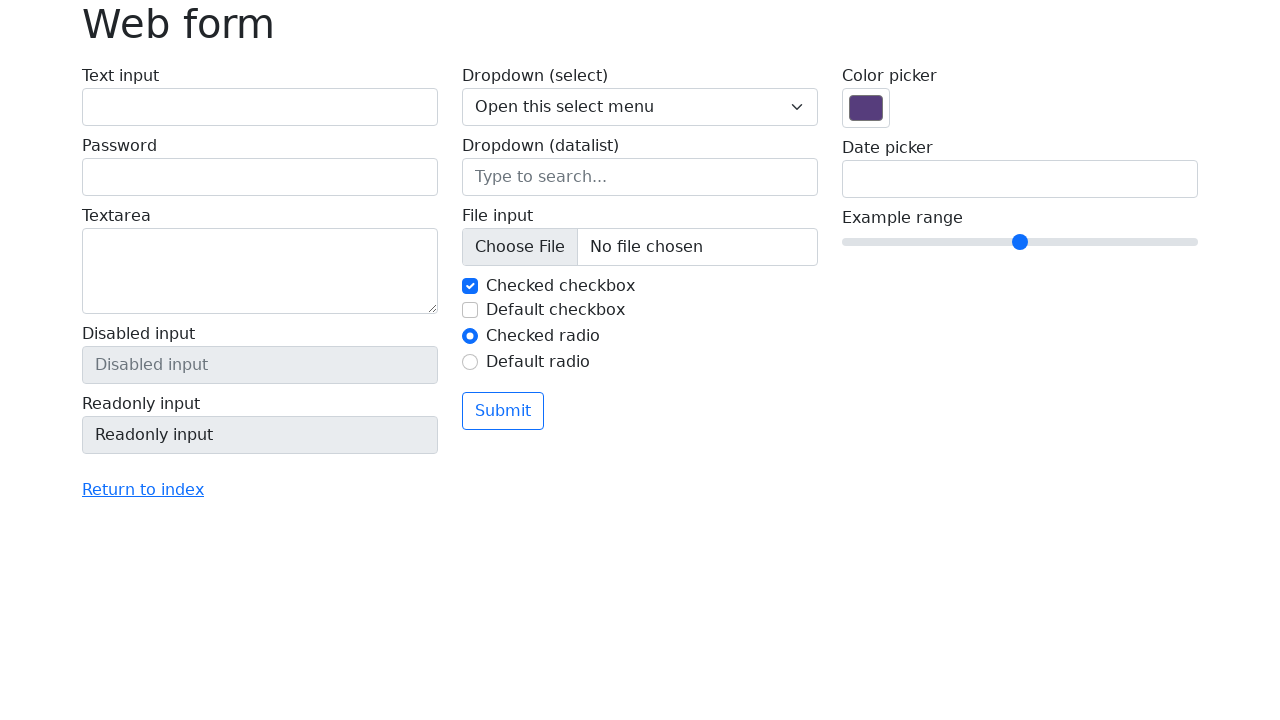

Filled text field with 'Selenium' on [name="my-text"]
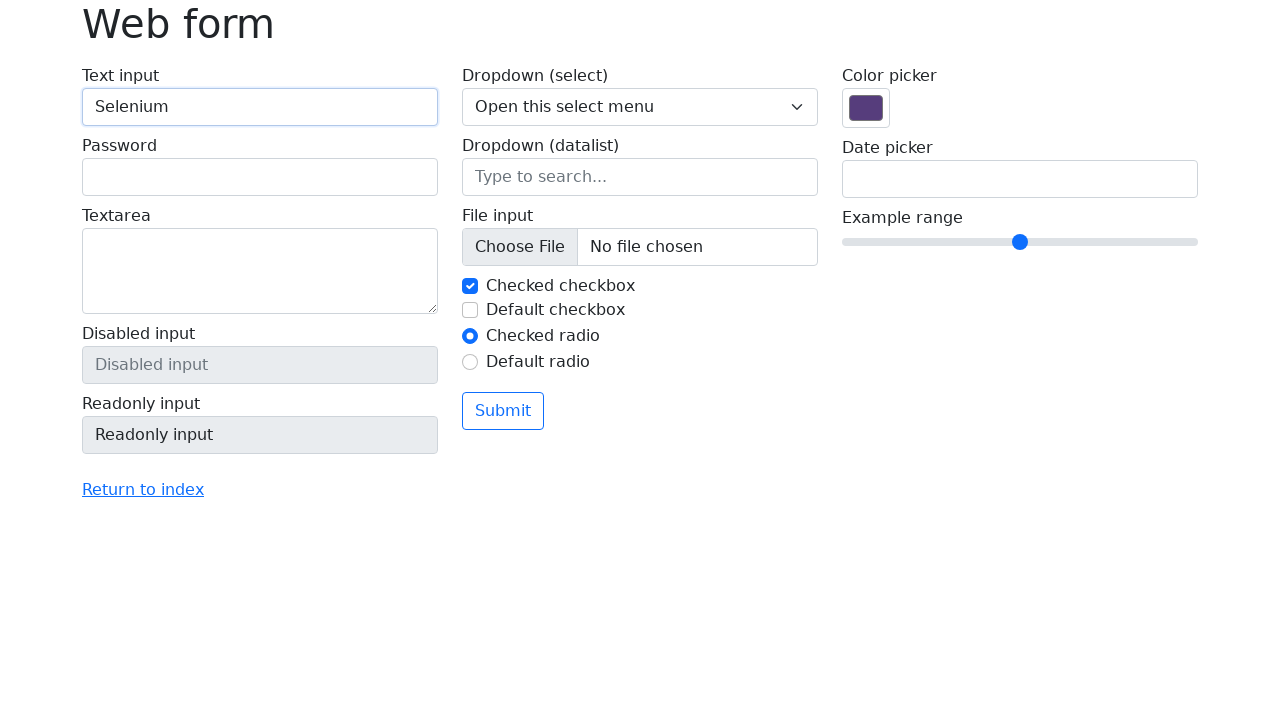

Clicked submit button to submit the form at (503, 411) on button
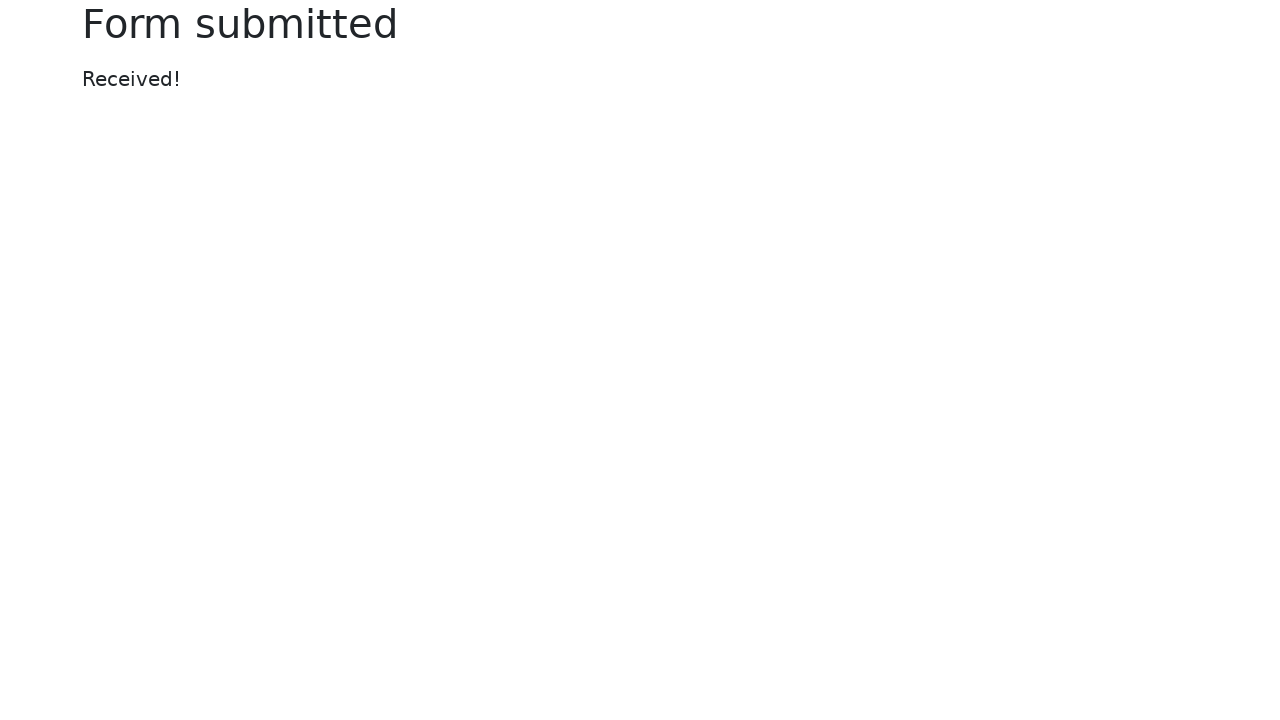

Success message 'Received!' appeared after form submission
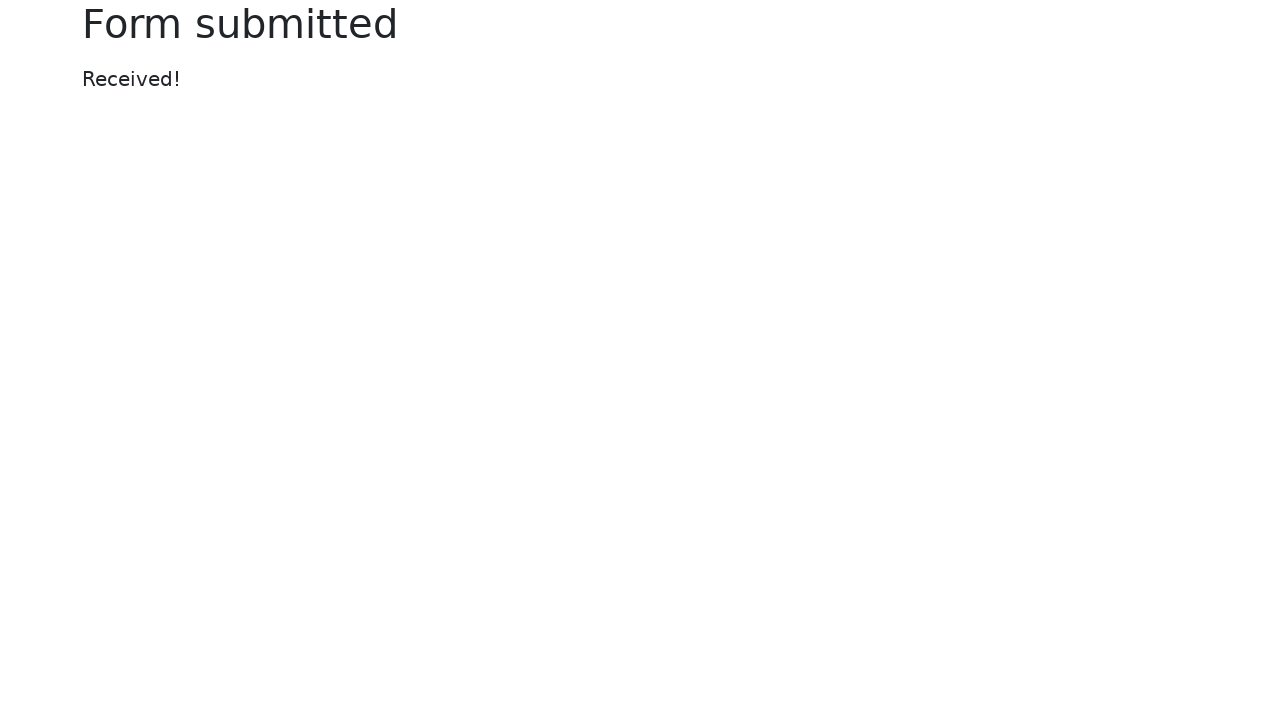

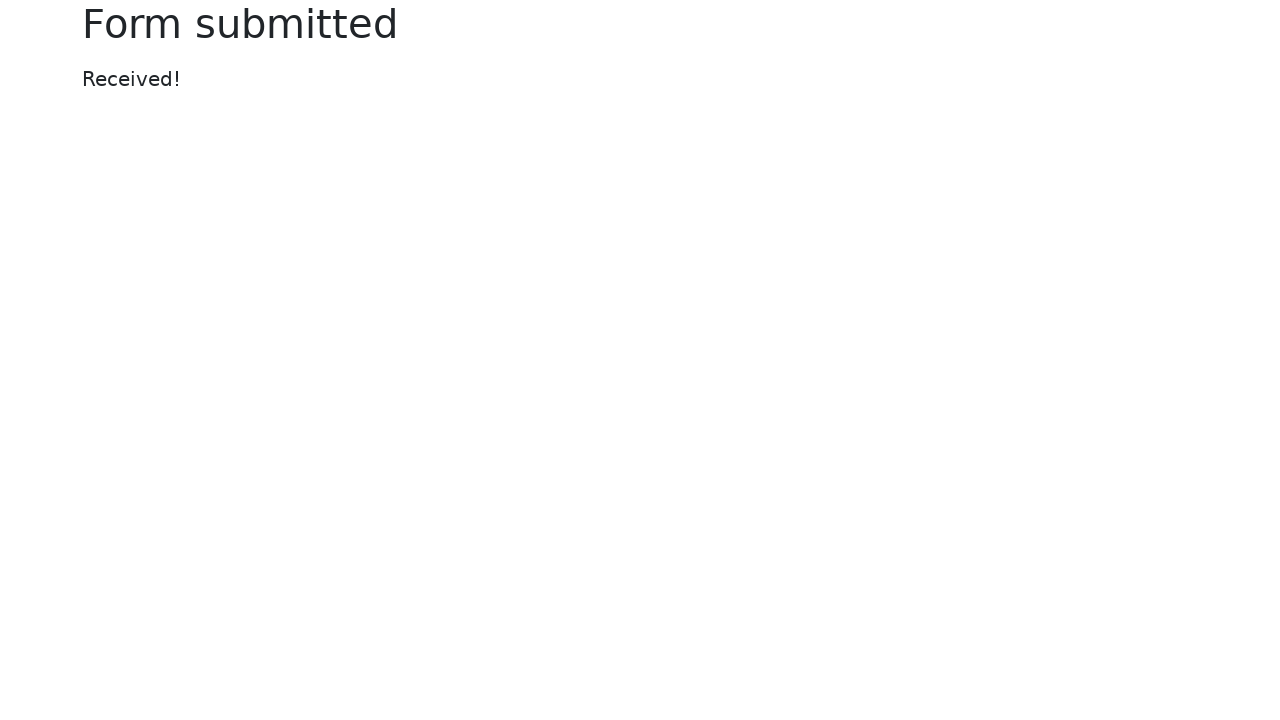